Tests filtering to display only completed todo items

Starting URL: https://demo.playwright.dev/todomvc

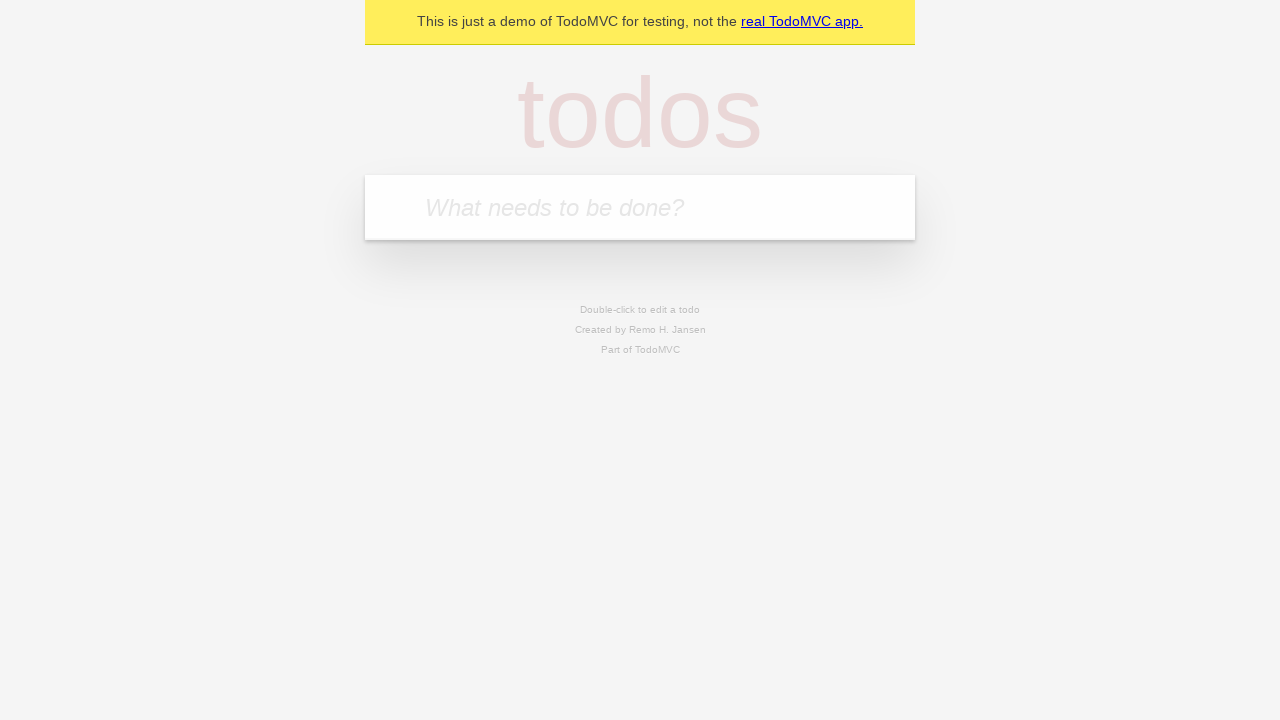

Filled todo input with 'buy some cheese' on internal:attr=[placeholder="What needs to be done?"i]
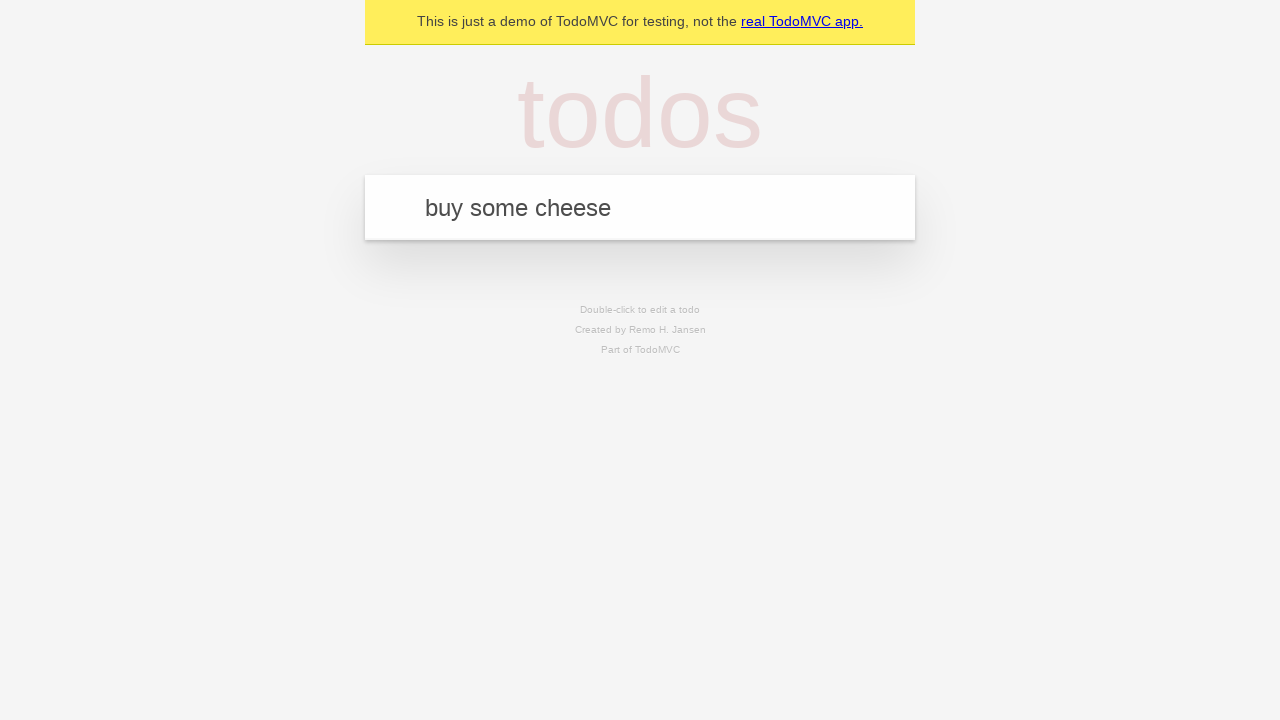

Pressed Enter to add first todo item on internal:attr=[placeholder="What needs to be done?"i]
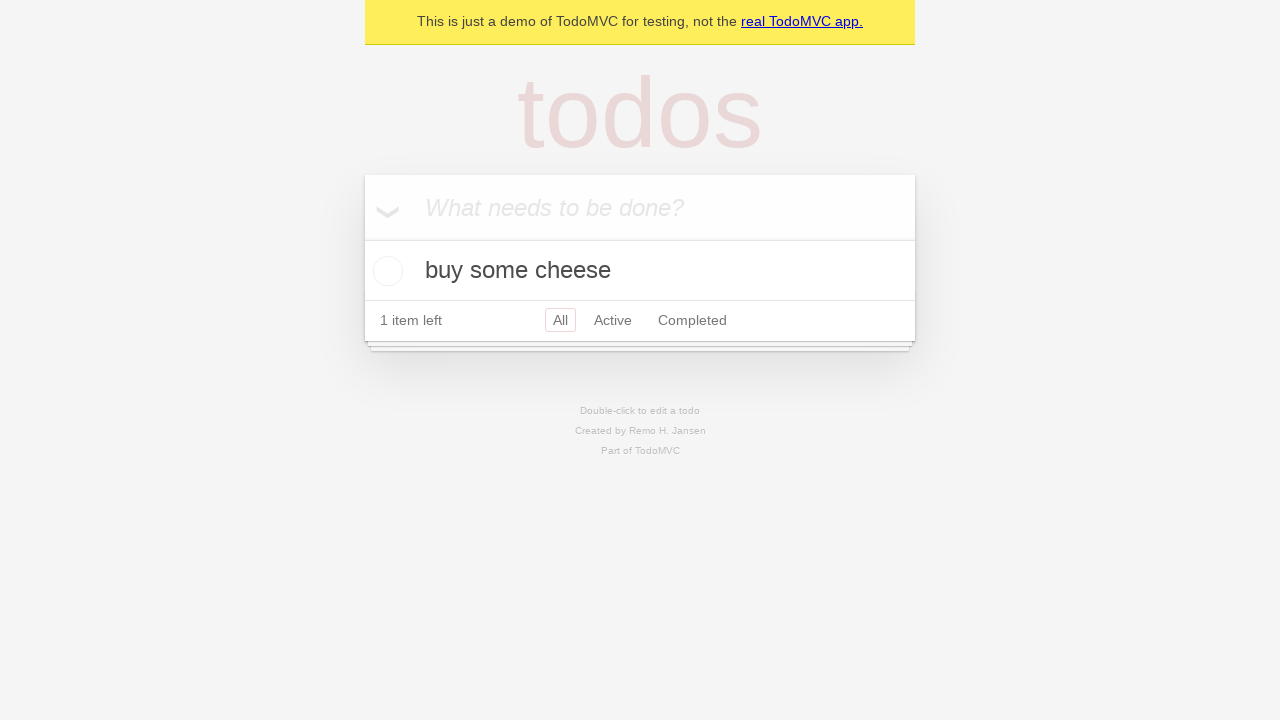

Filled todo input with 'feed the cat' on internal:attr=[placeholder="What needs to be done?"i]
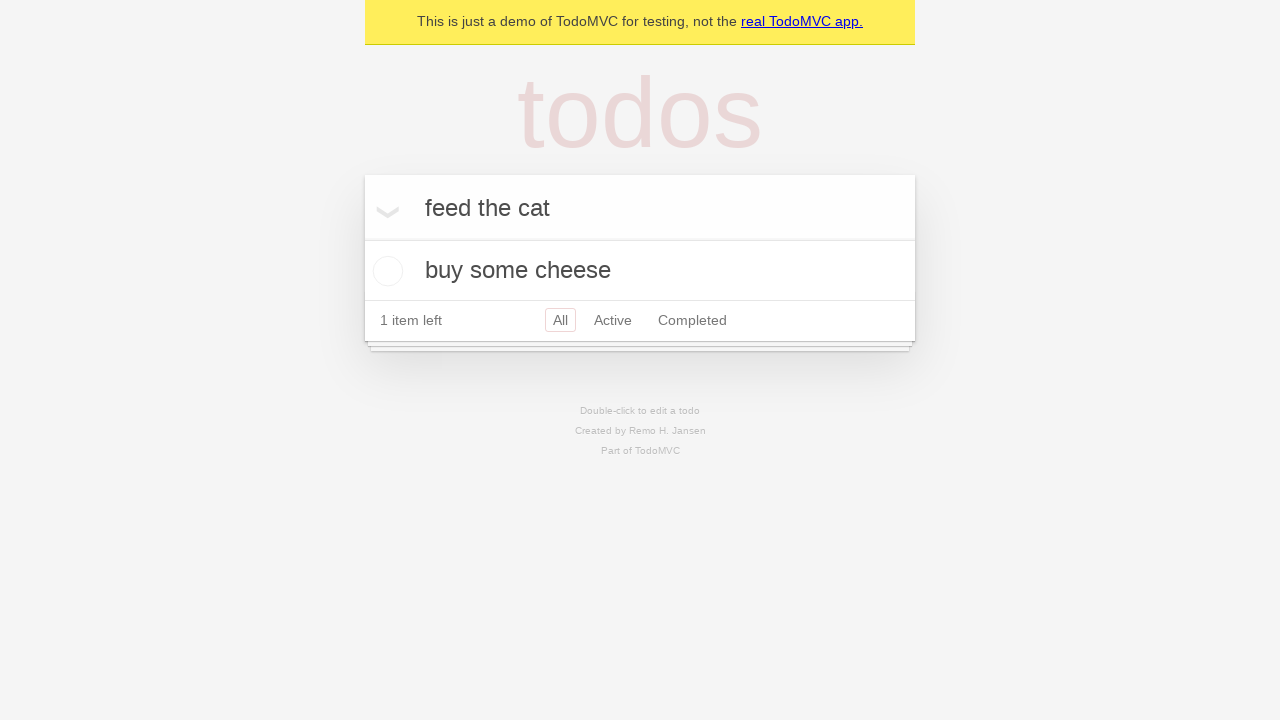

Pressed Enter to add second todo item on internal:attr=[placeholder="What needs to be done?"i]
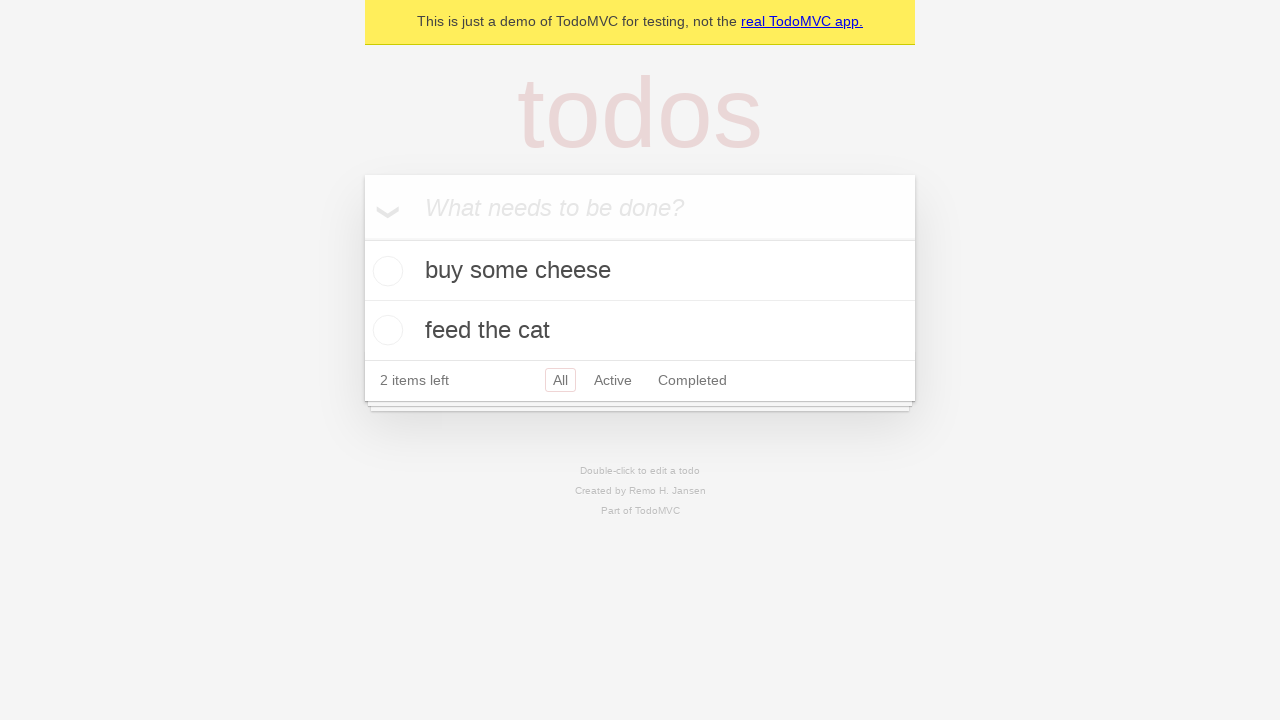

Filled todo input with 'book a doctors appointment' on internal:attr=[placeholder="What needs to be done?"i]
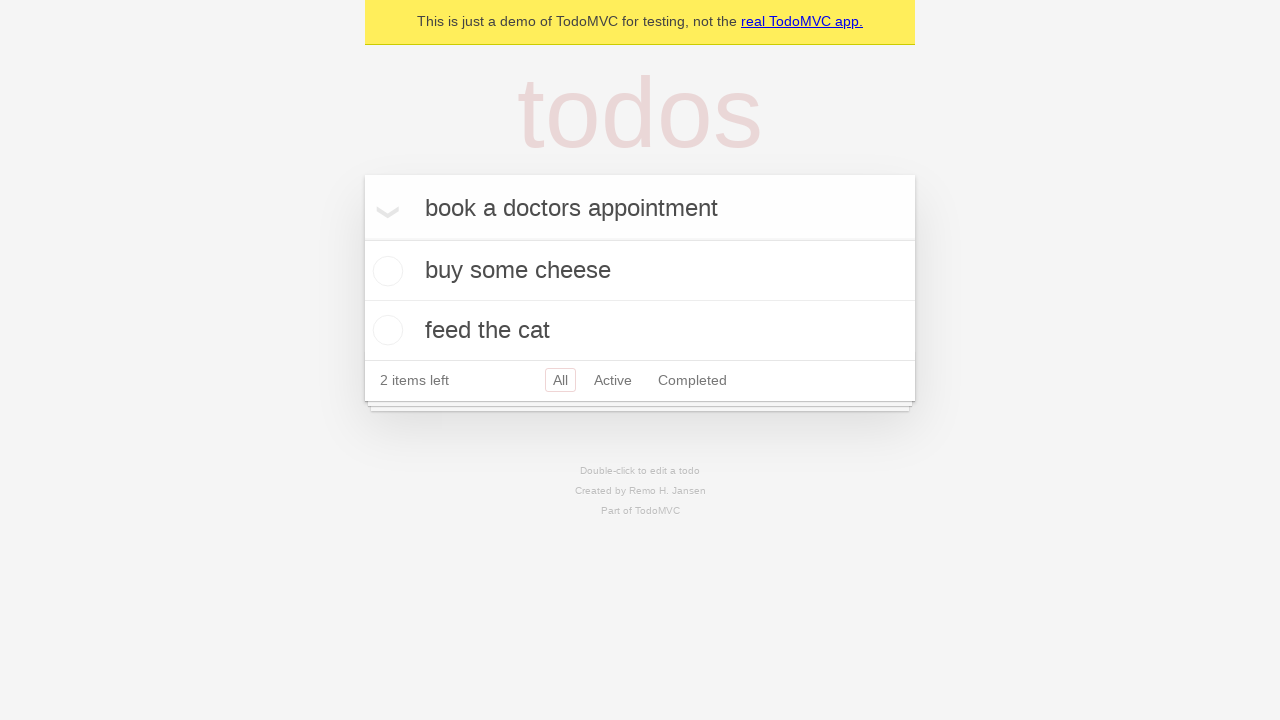

Pressed Enter to add third todo item on internal:attr=[placeholder="What needs to be done?"i]
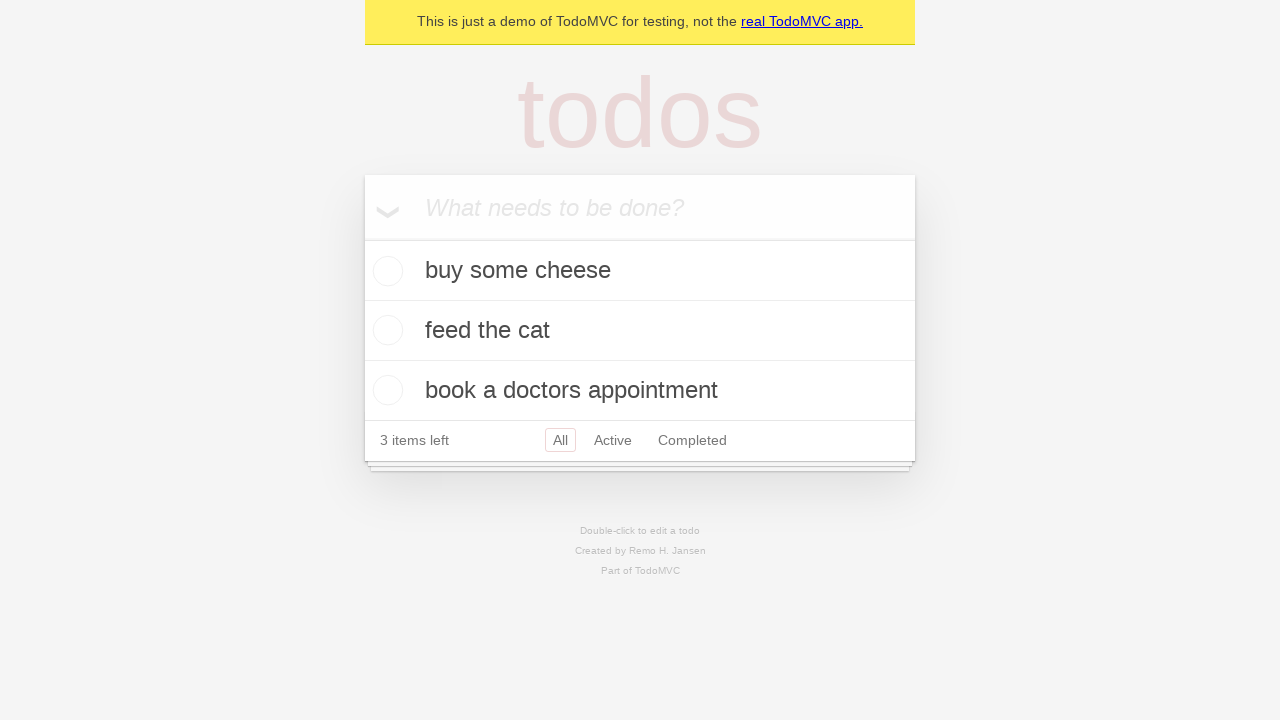

Checked the second todo item 'feed the cat' at (385, 330) on internal:testid=[data-testid="todo-item"s] >> nth=1 >> internal:role=checkbox
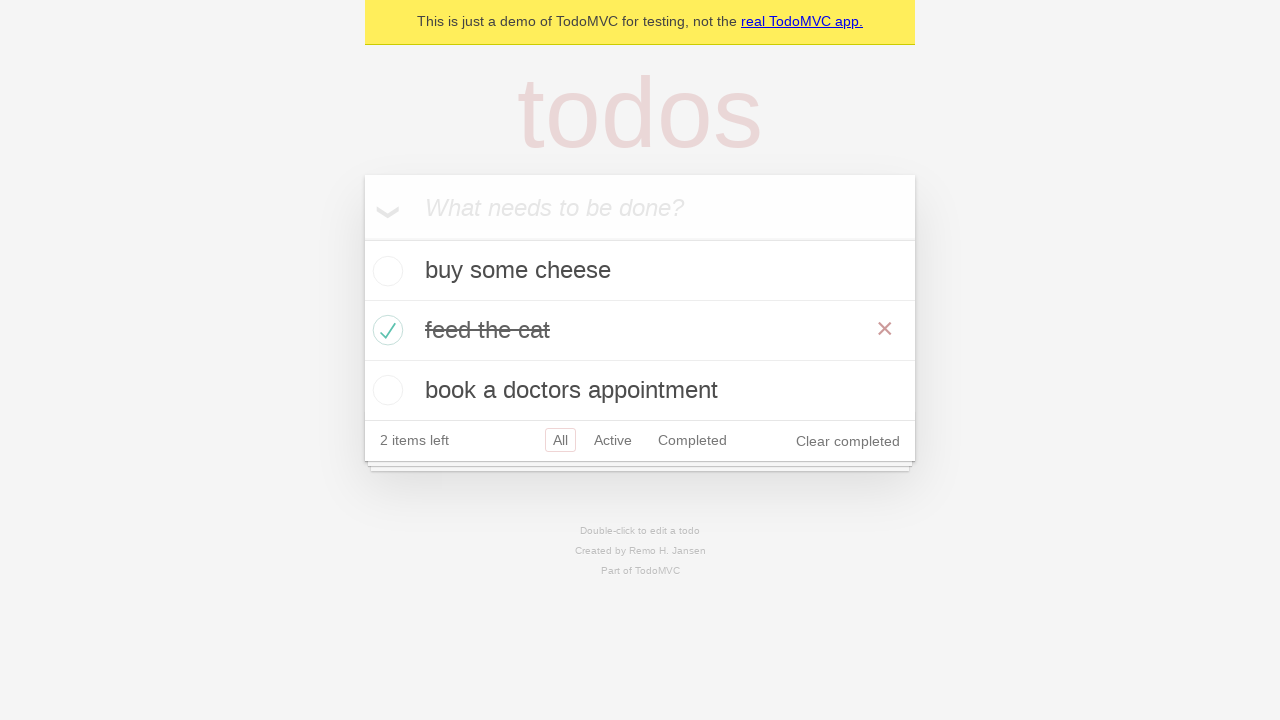

Clicked 'Completed' filter to display only completed items at (692, 440) on internal:role=link[name="Completed"i]
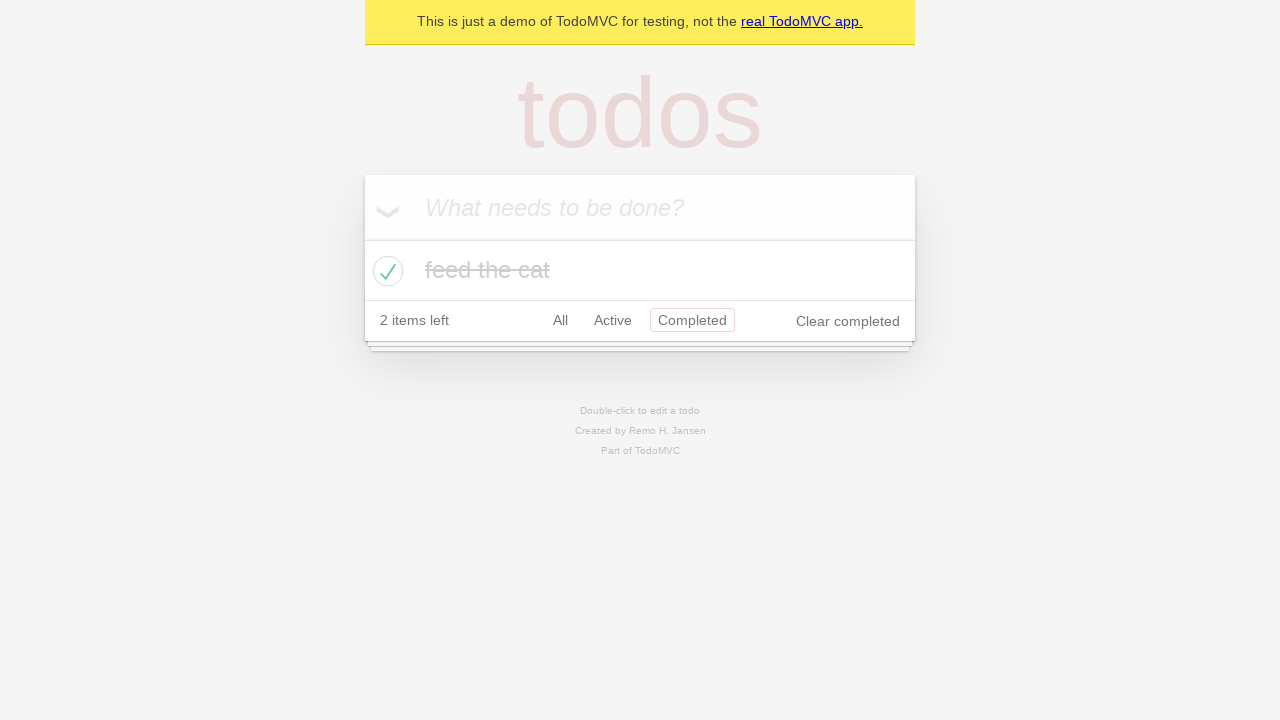

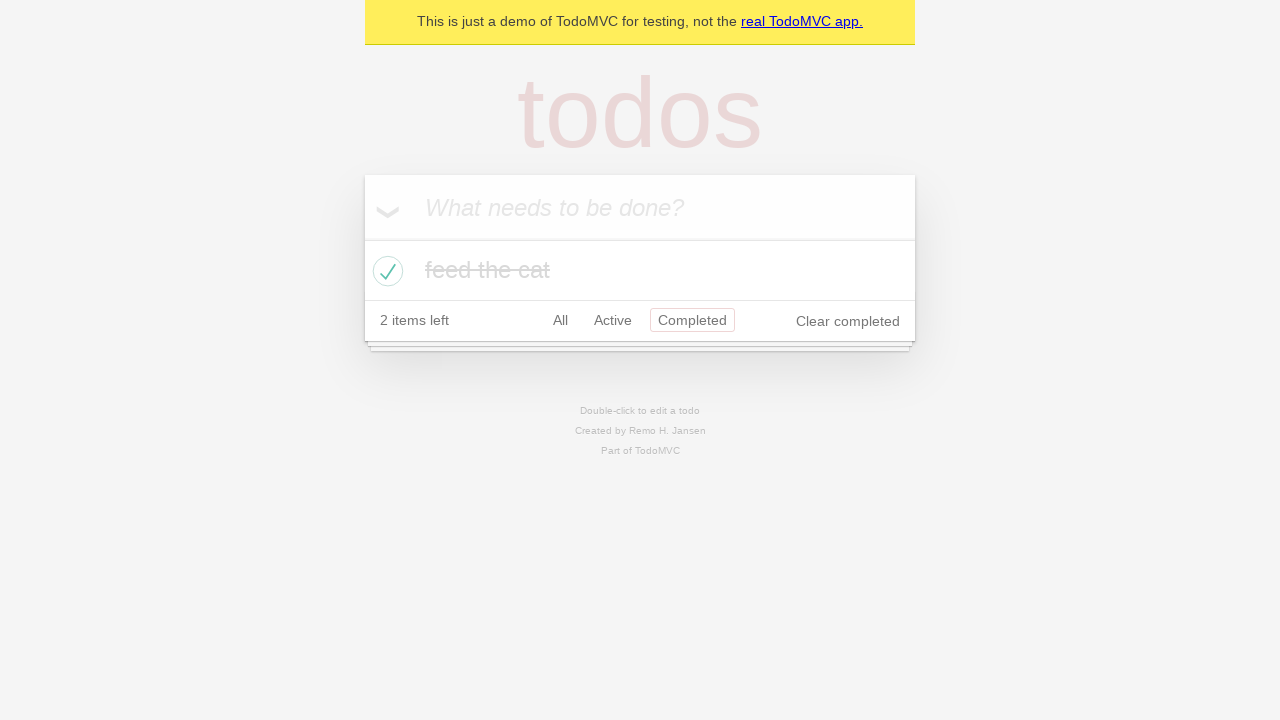